Tests JavaScript alert handling by triggering three different types of alerts (simple alert, confirm dialog, and prompt dialog) and interacting with them using accept, dismiss, and text input.

Starting URL: https://the-internet.herokuapp.com/javascript_alerts

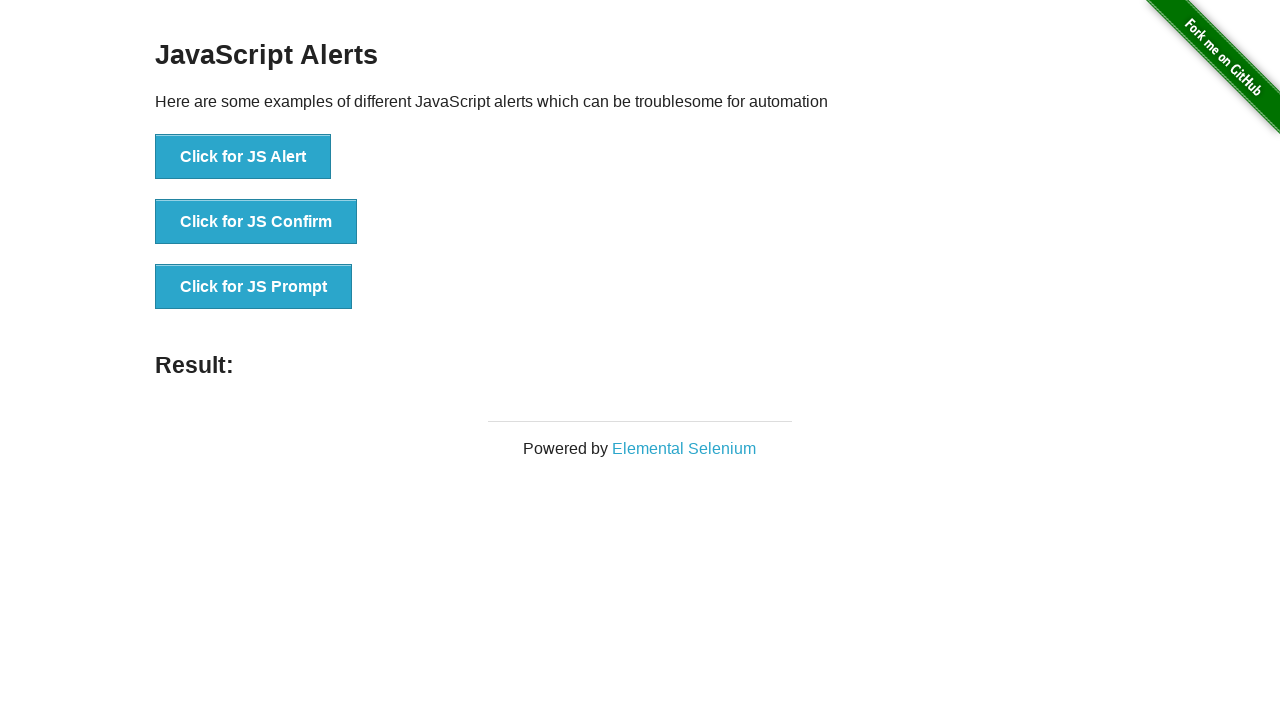

Clicked button to trigger simple JavaScript alert at (243, 157) on xpath=//*[@id='content']/div/ul/li[1]/button
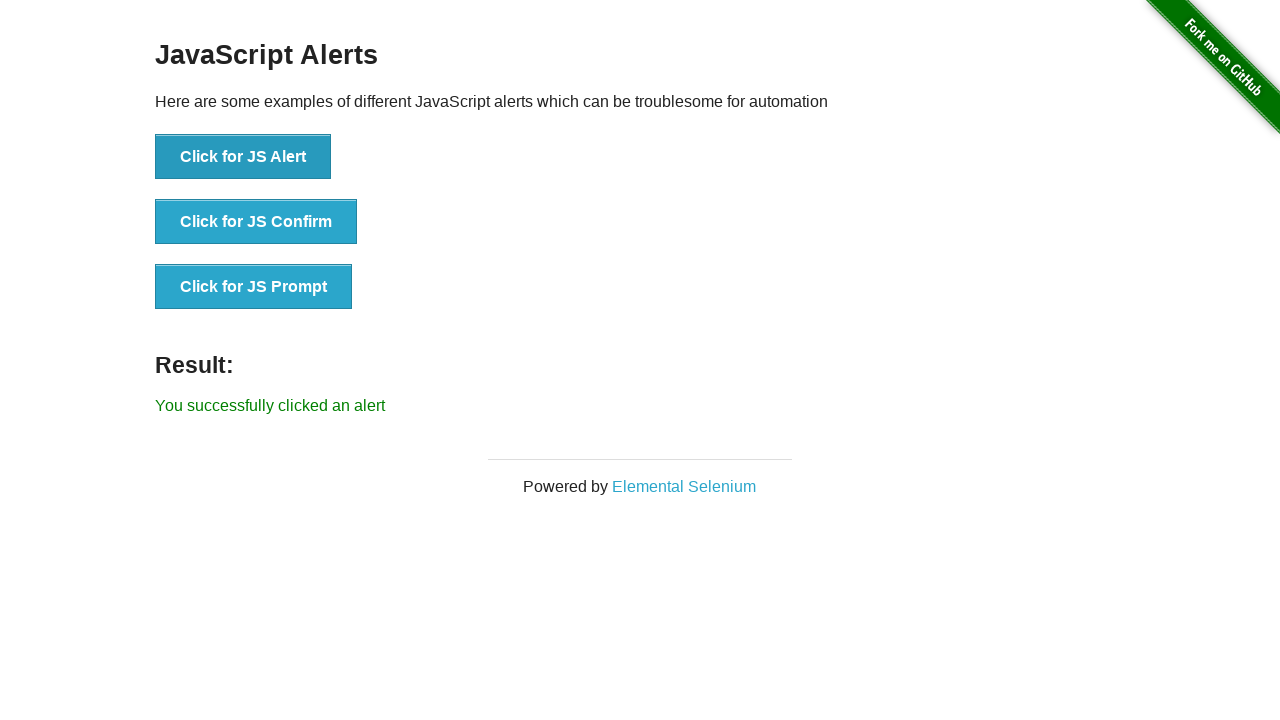

Set up dialog handler to accept simple alert
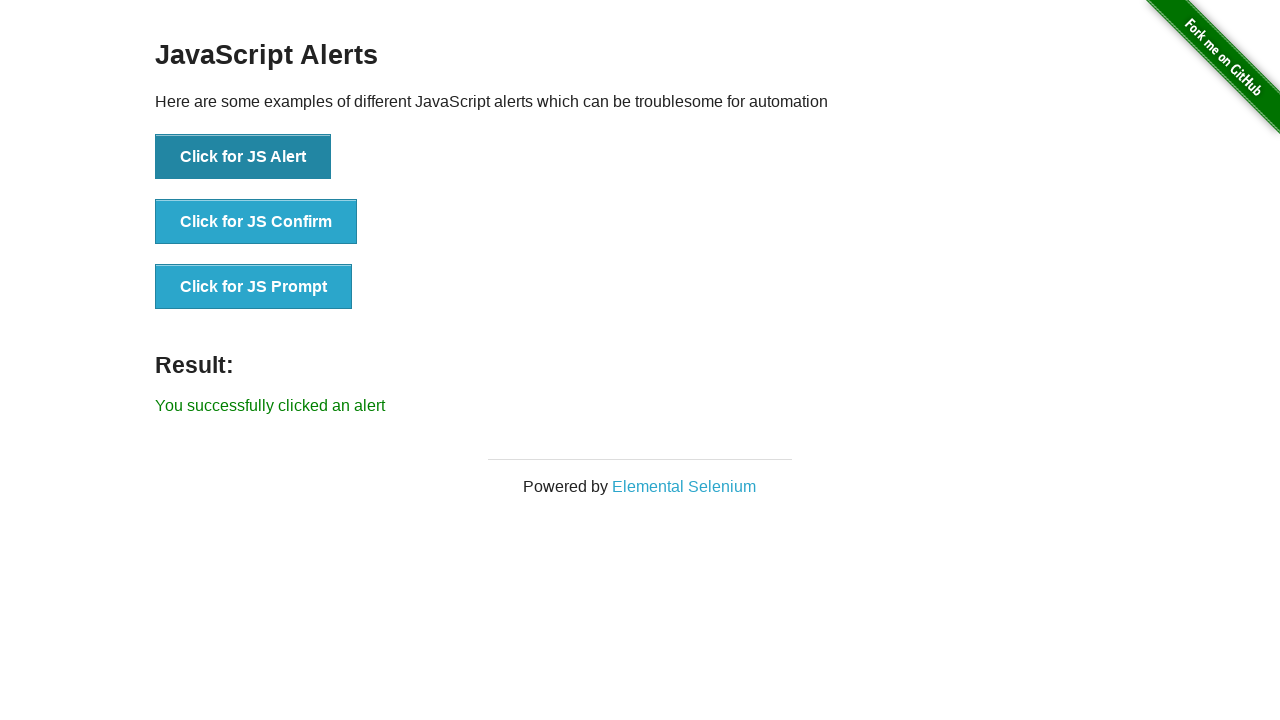

Waited 500ms for simple alert to be processed
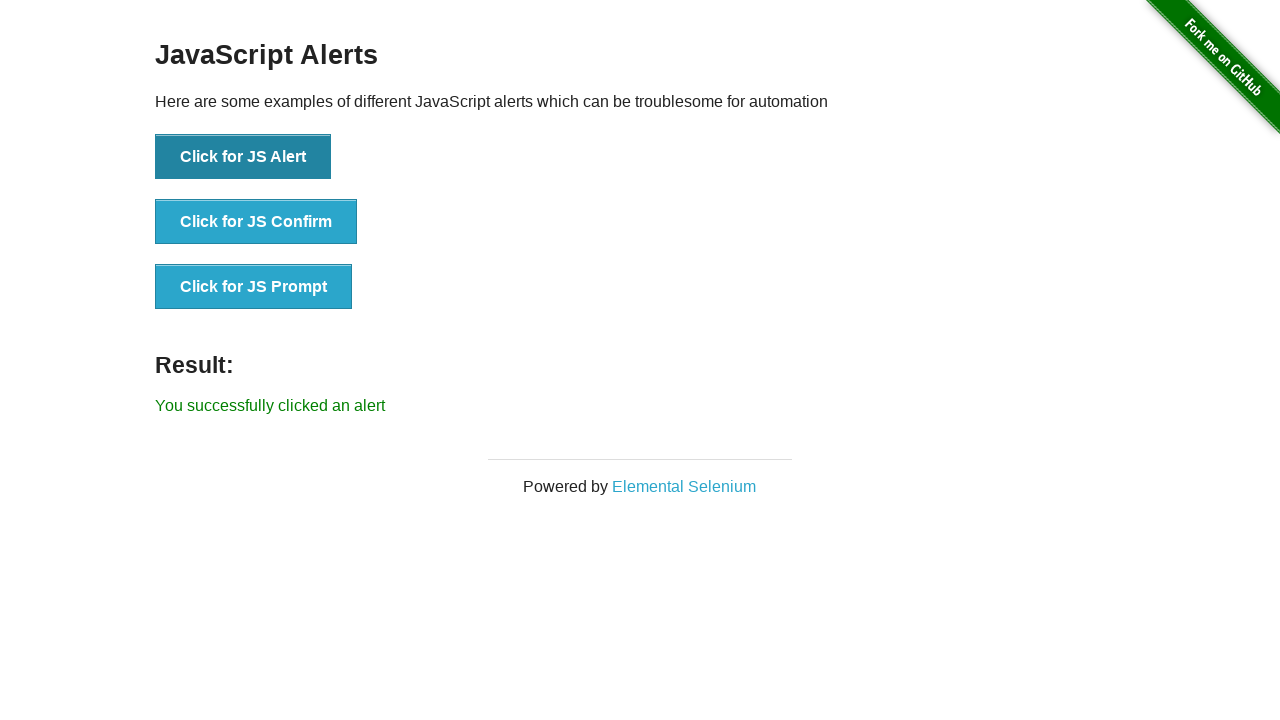

Clicked button to trigger confirm dialog at (256, 222) on xpath=//*[@id='content']/div/ul/li[2]/button
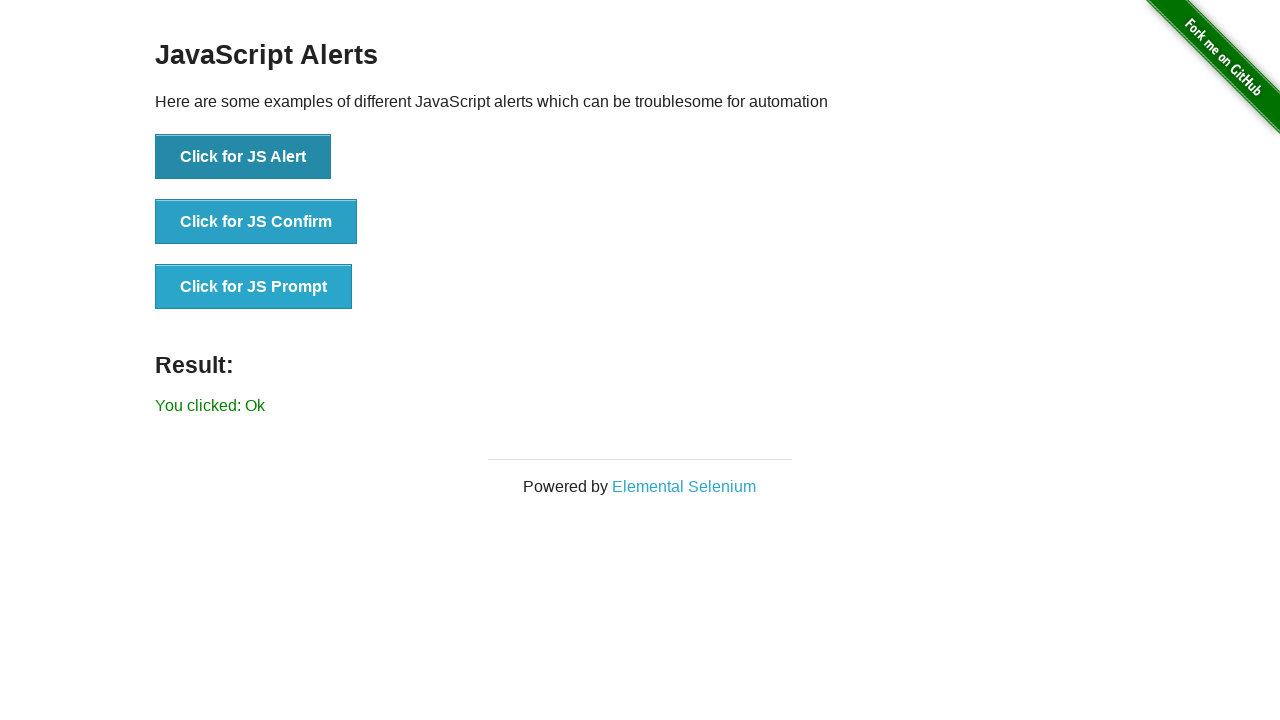

Set up dialog handler to dismiss confirm dialog
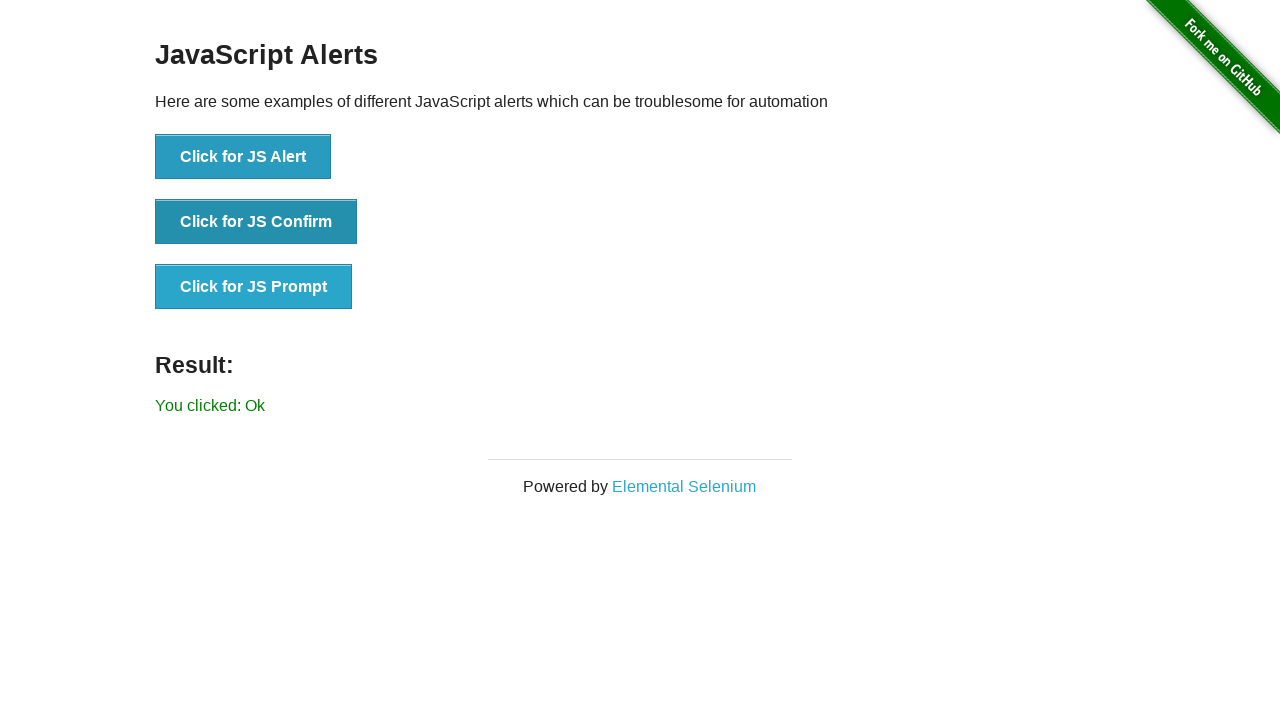

Waited 500ms for confirm dialog to be processed
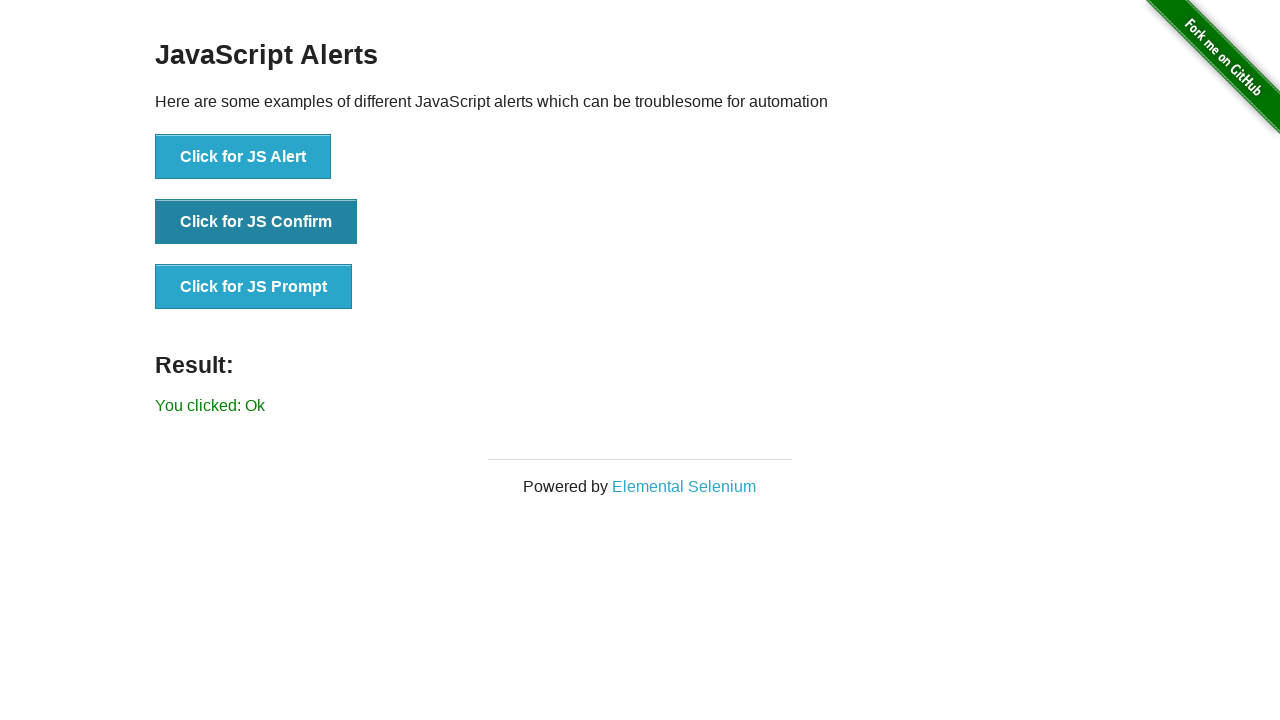

Clicked button to trigger prompt dialog at (254, 287) on xpath=//*[@id='content']/div/ul/li[3]/button
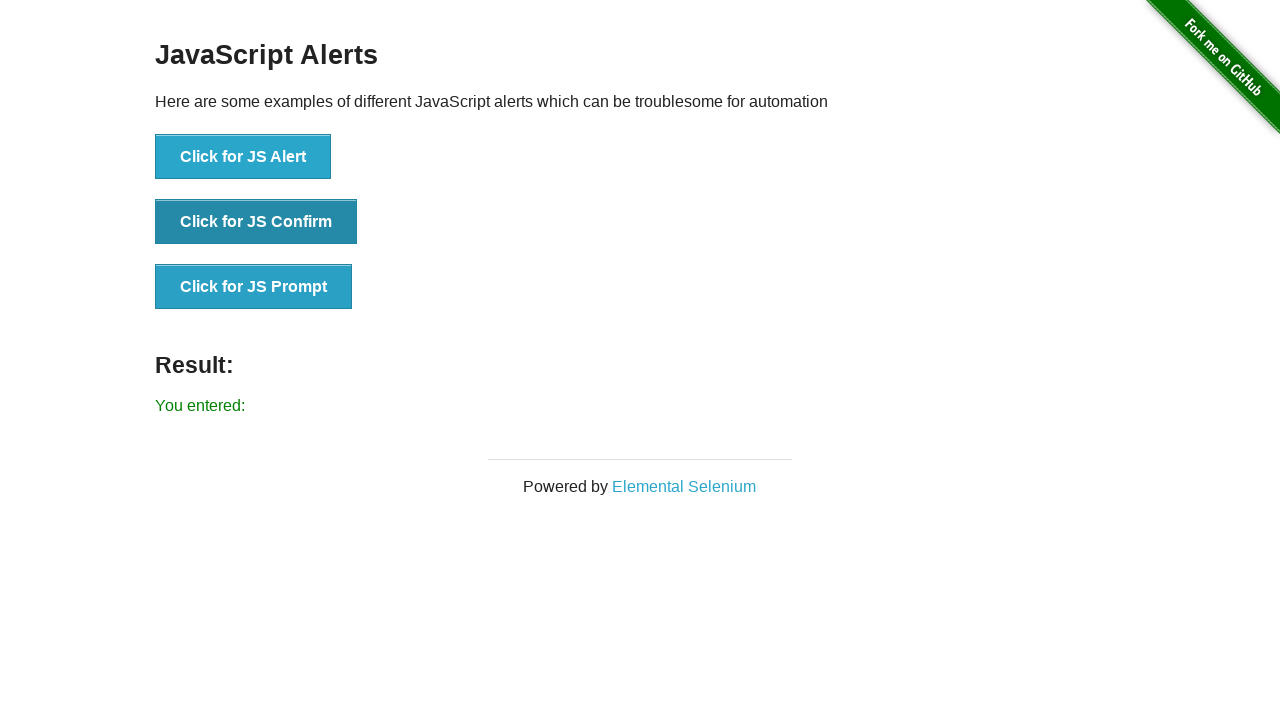

Set up dialog handler to accept prompt dialog with text 'data'
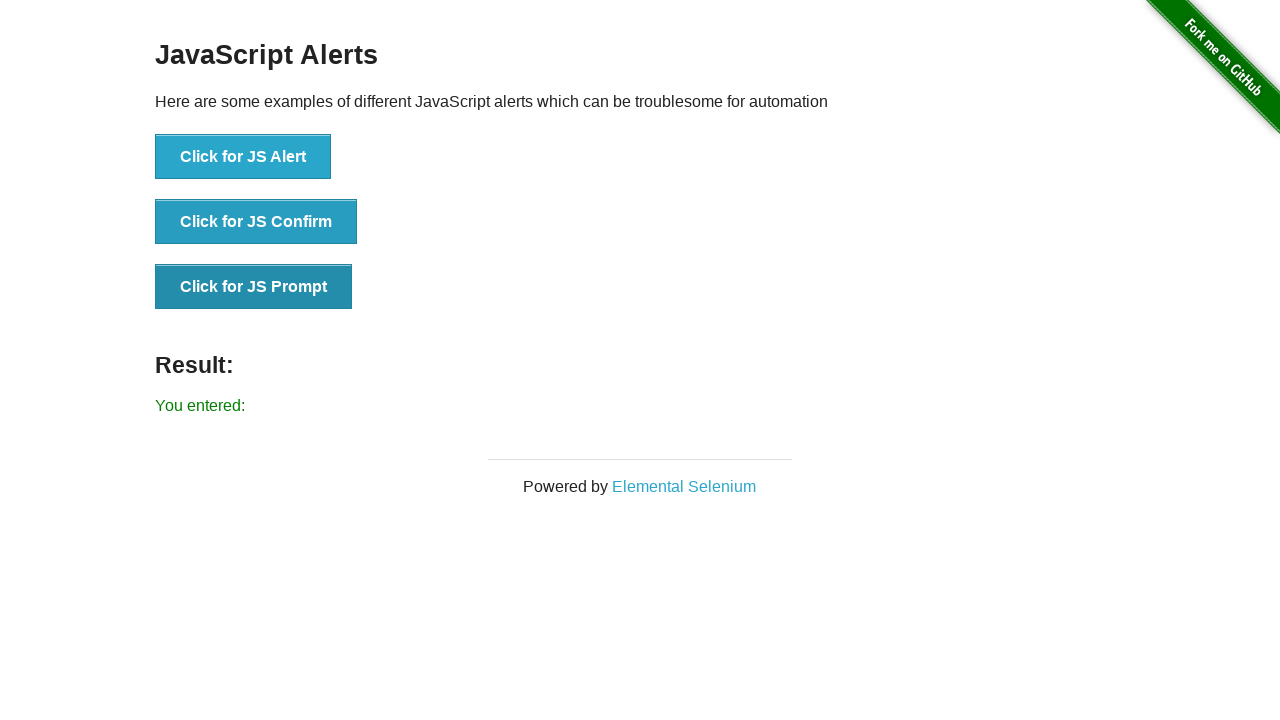

Waited 500ms for prompt dialog to be processed
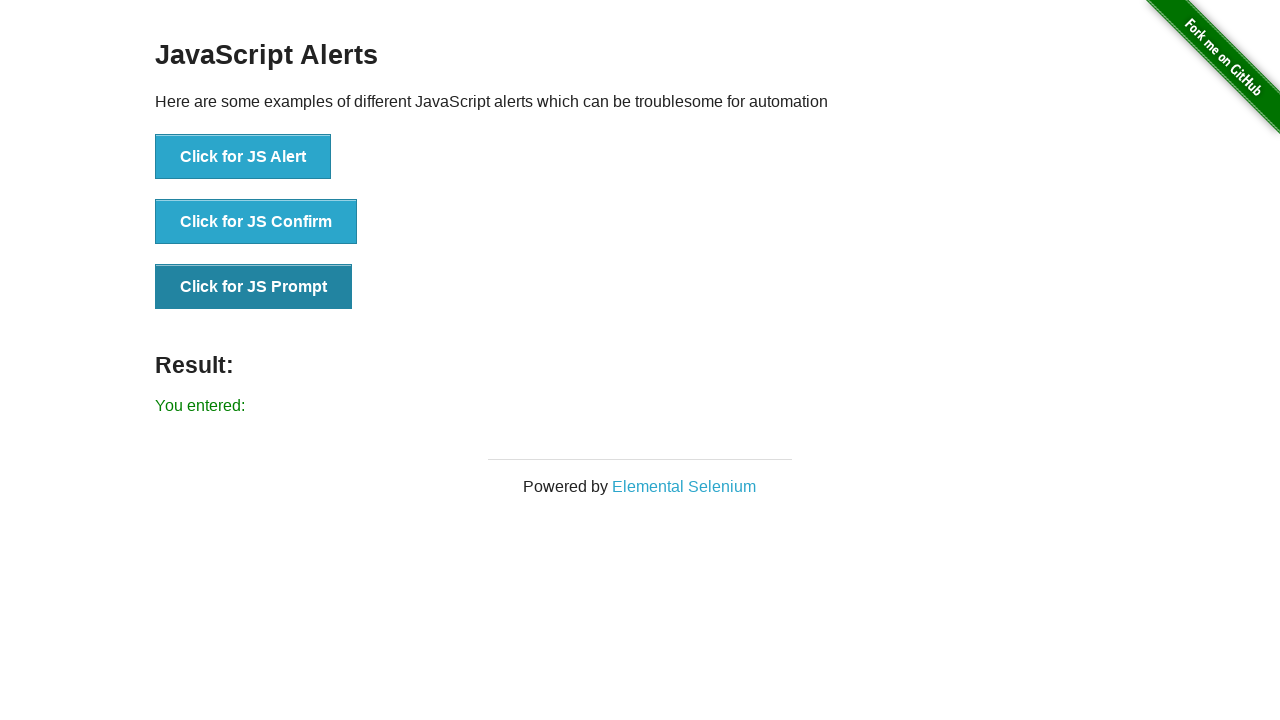

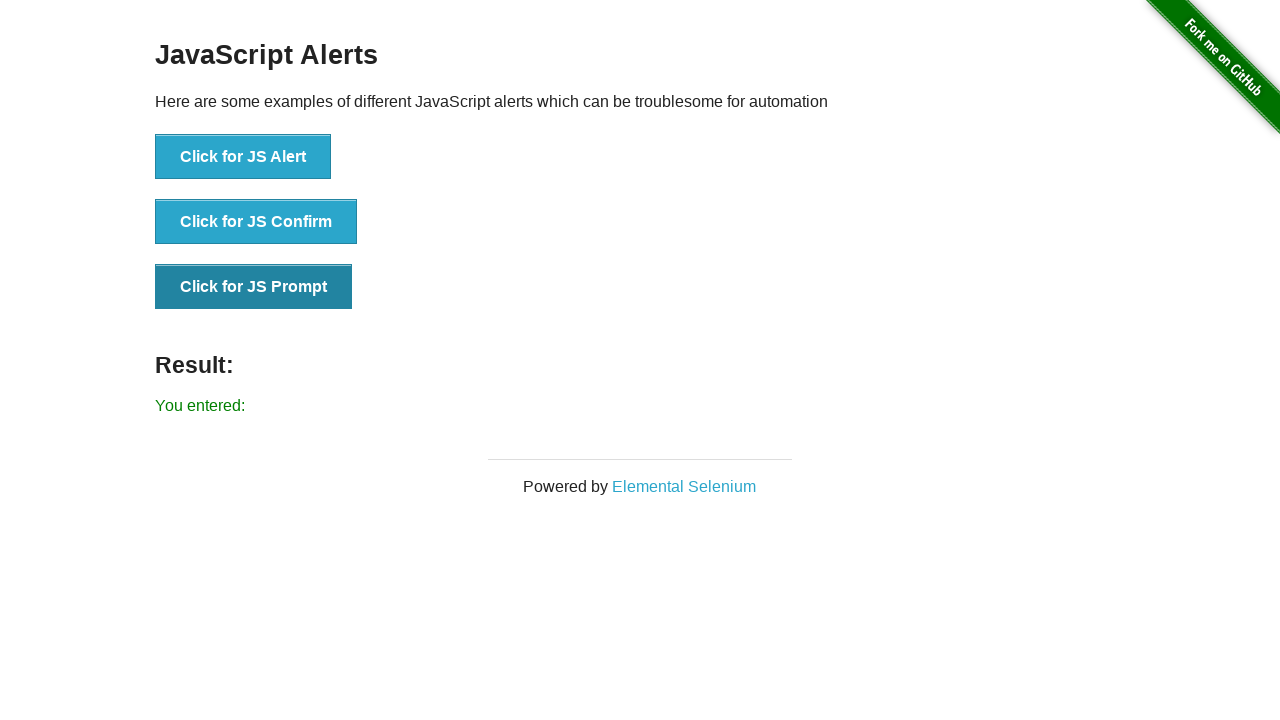